Tests that the browser back button works correctly with the filter navigation.

Starting URL: https://demo.playwright.dev/todomvc

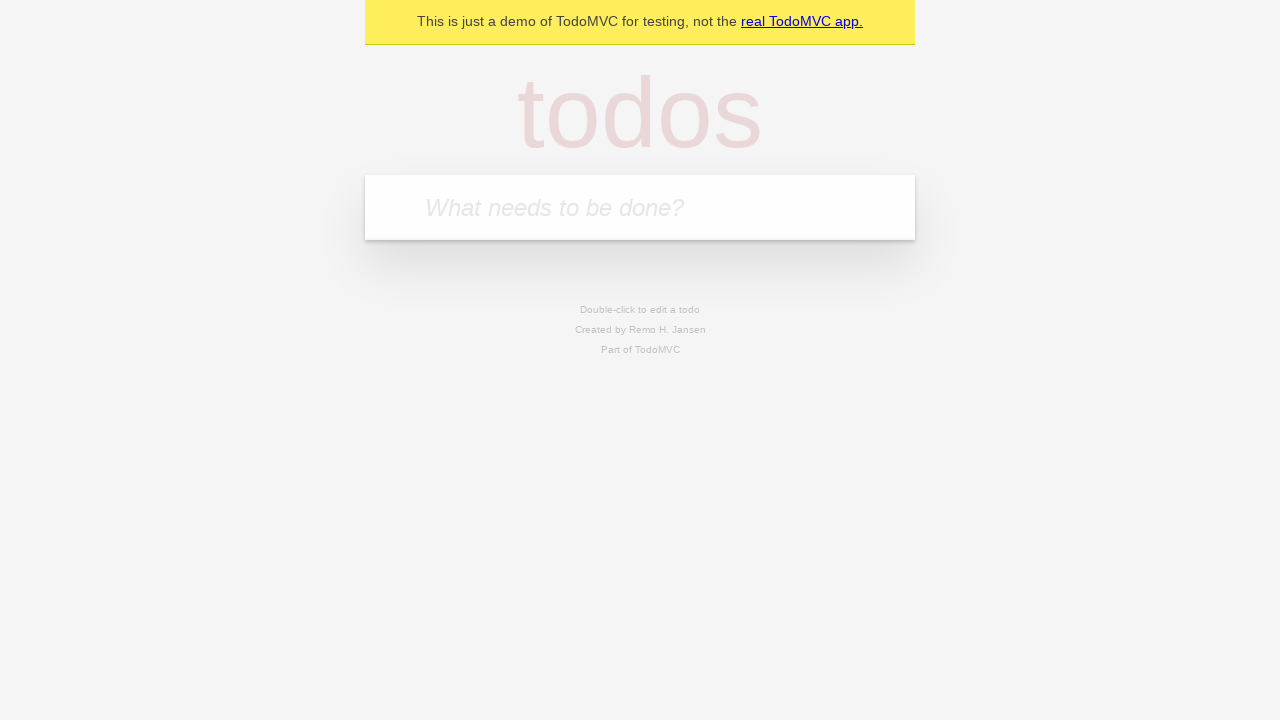

Filled todo input with 'buy some cheese' on internal:attr=[placeholder="What needs to be done?"i]
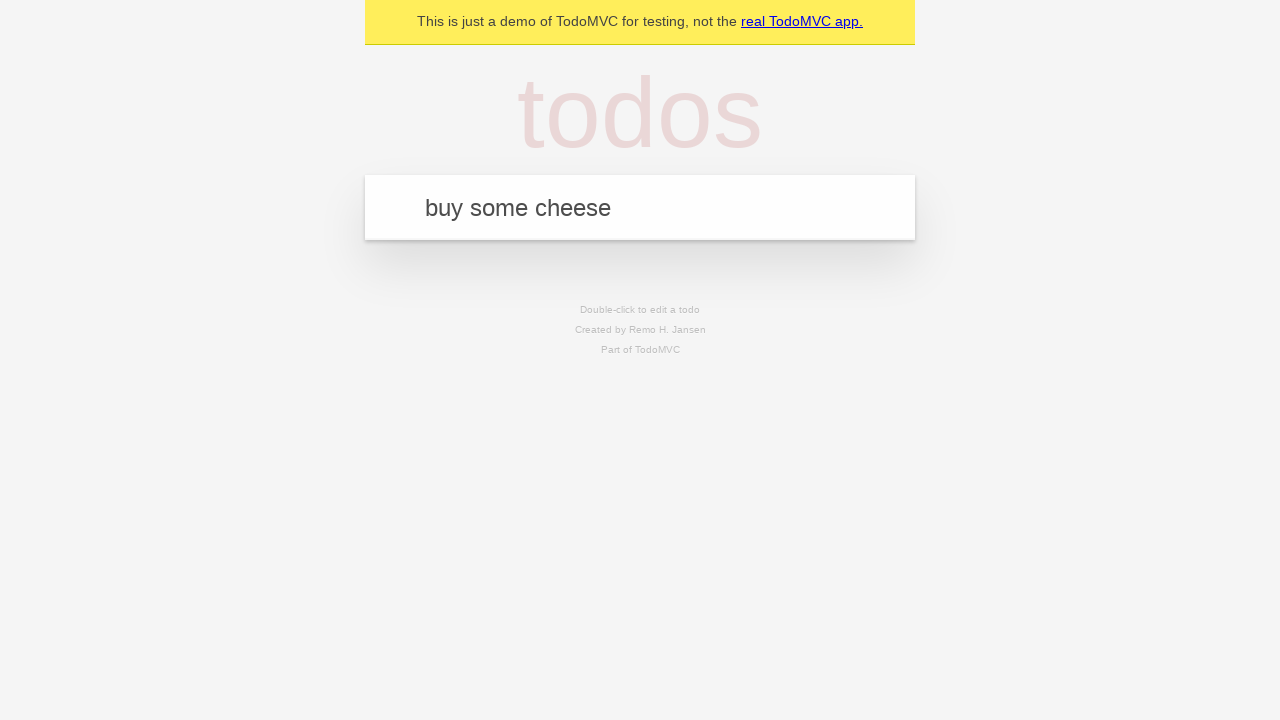

Pressed Enter to add first todo on internal:attr=[placeholder="What needs to be done?"i]
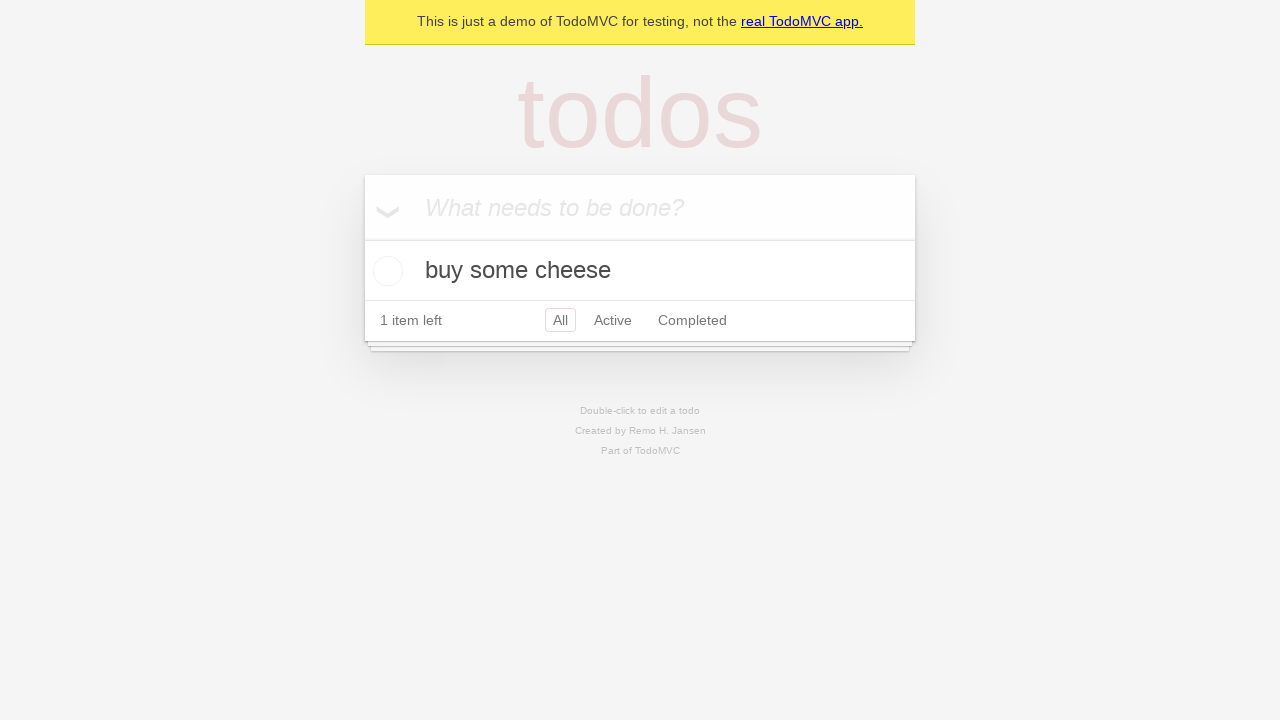

Filled todo input with 'feed the cat' on internal:attr=[placeholder="What needs to be done?"i]
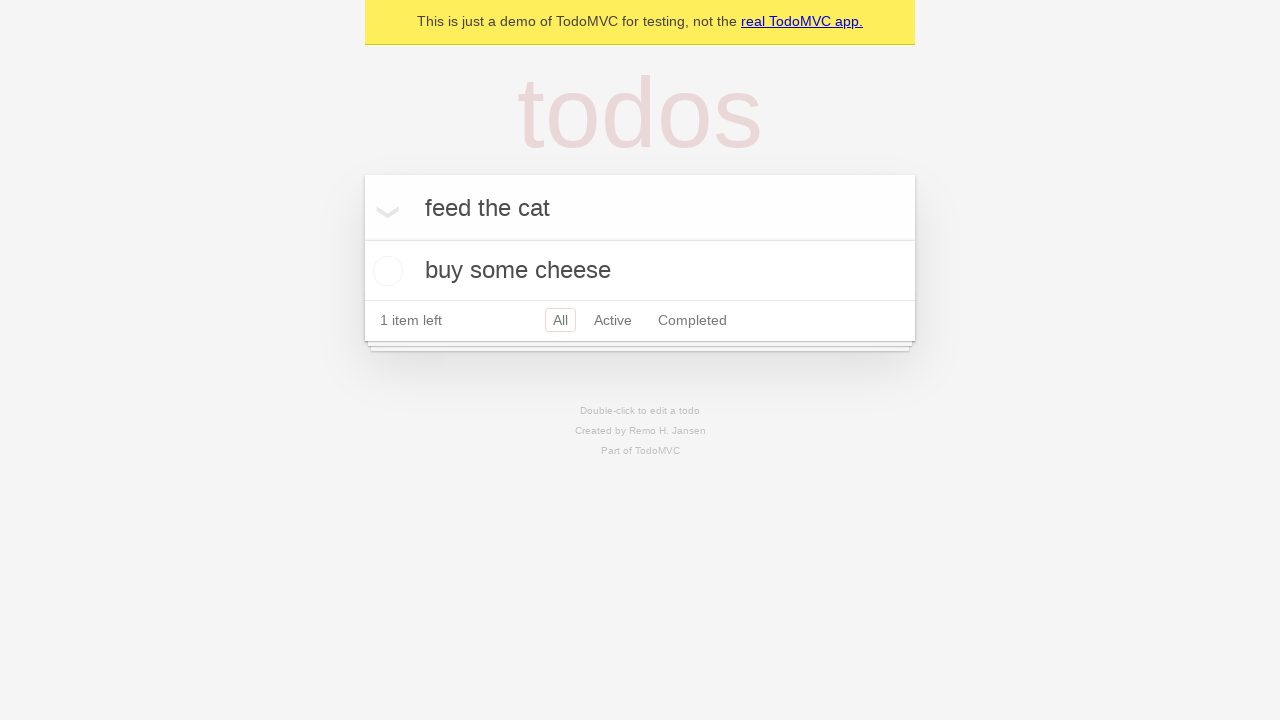

Pressed Enter to add second todo on internal:attr=[placeholder="What needs to be done?"i]
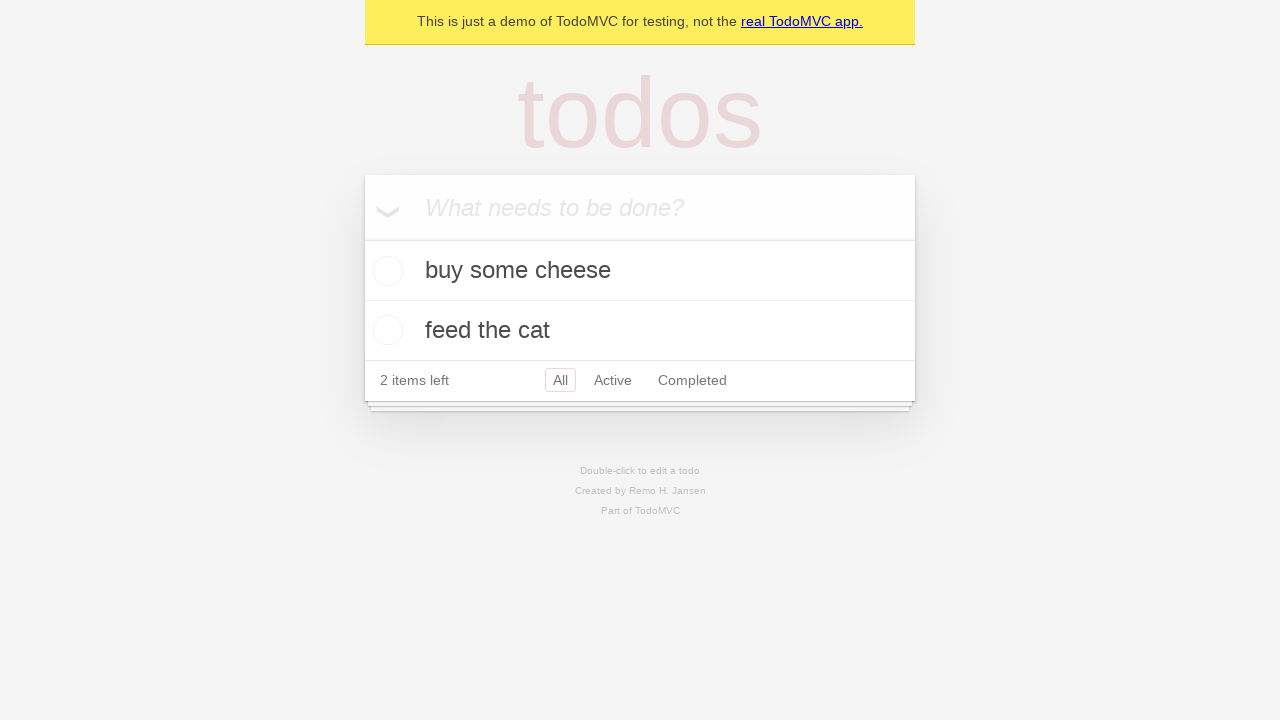

Filled todo input with 'book a doctors appointment' on internal:attr=[placeholder="What needs to be done?"i]
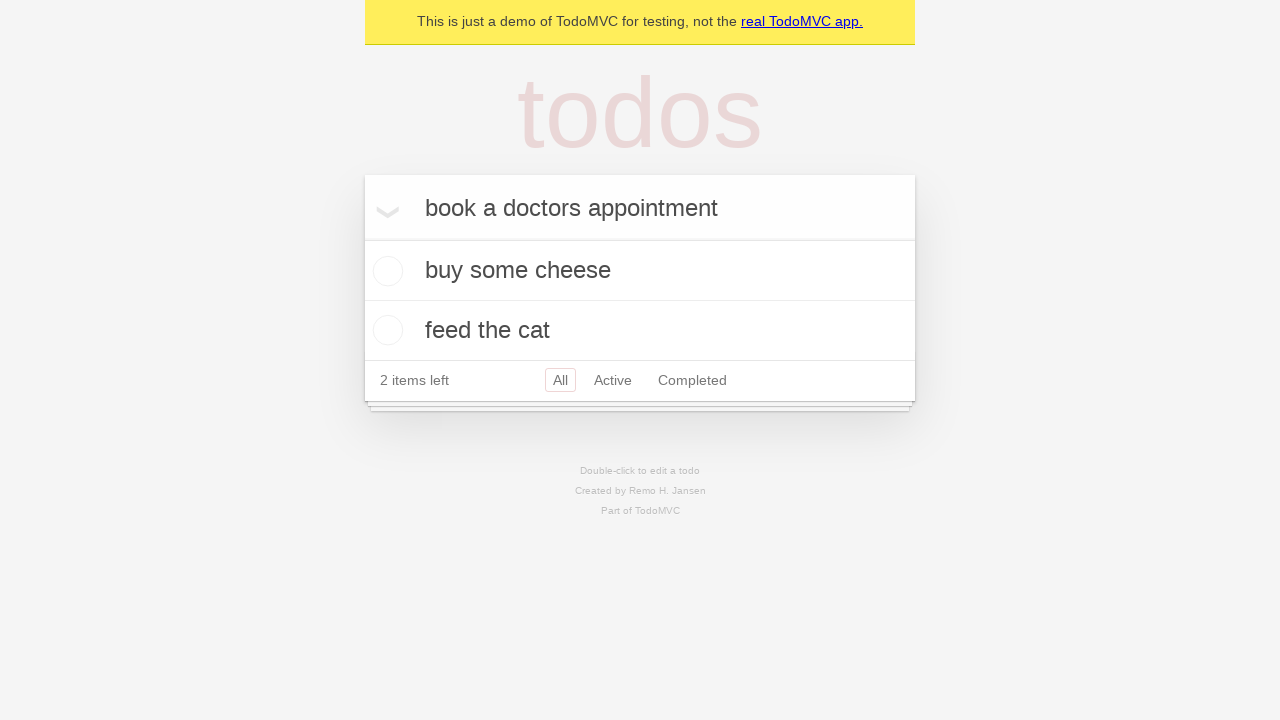

Pressed Enter to add third todo on internal:attr=[placeholder="What needs to be done?"i]
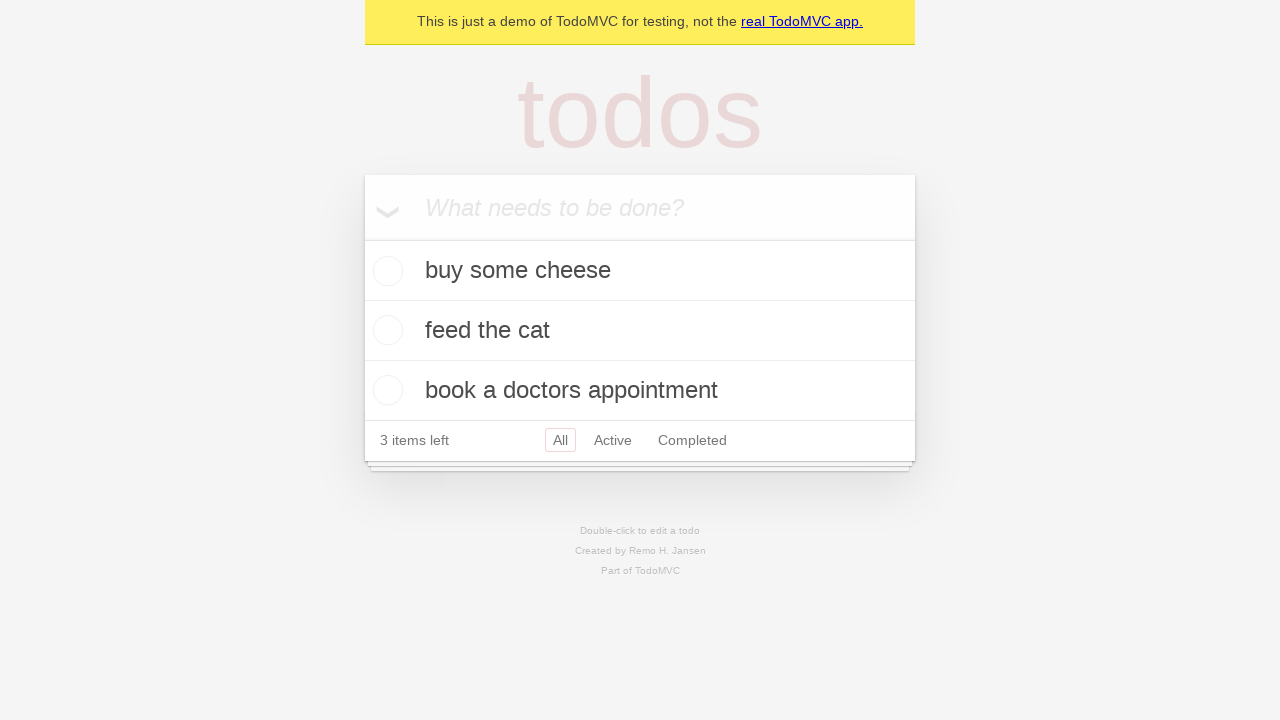

Checked the second todo item at (385, 330) on internal:testid=[data-testid="todo-item"s] >> nth=1 >> internal:role=checkbox
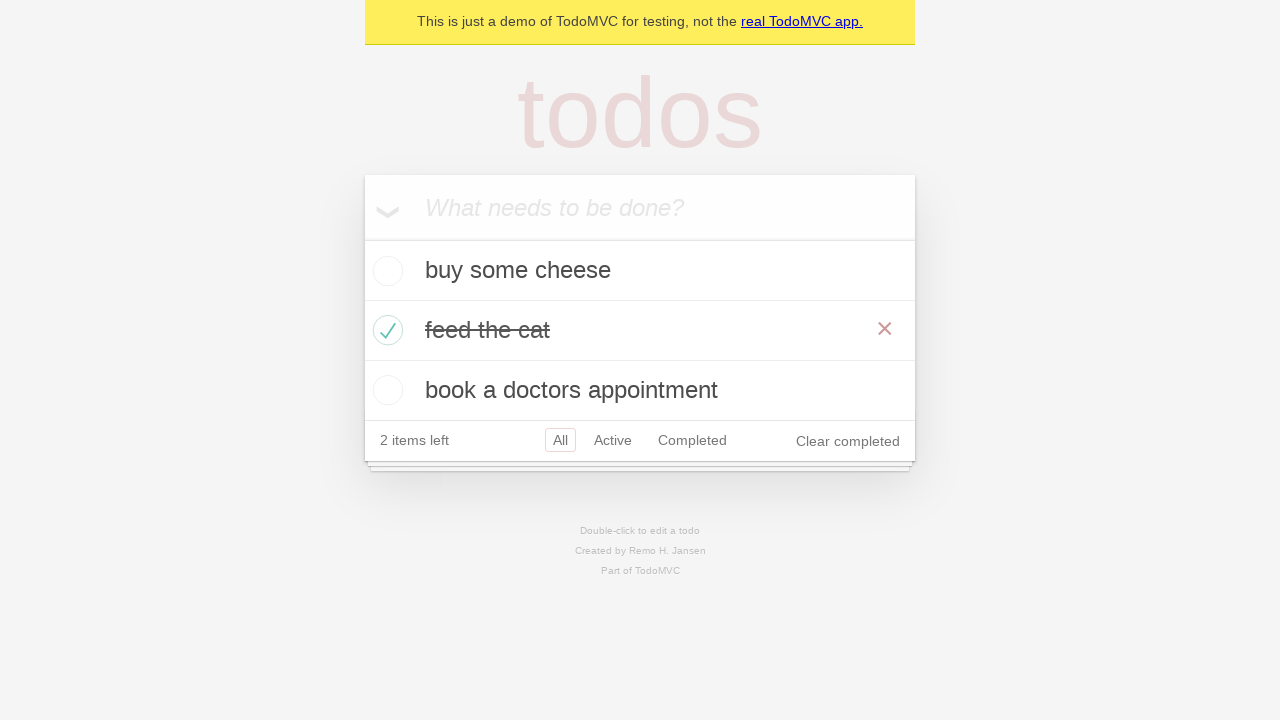

Clicked 'All' filter link at (560, 440) on internal:role=link[name="All"i]
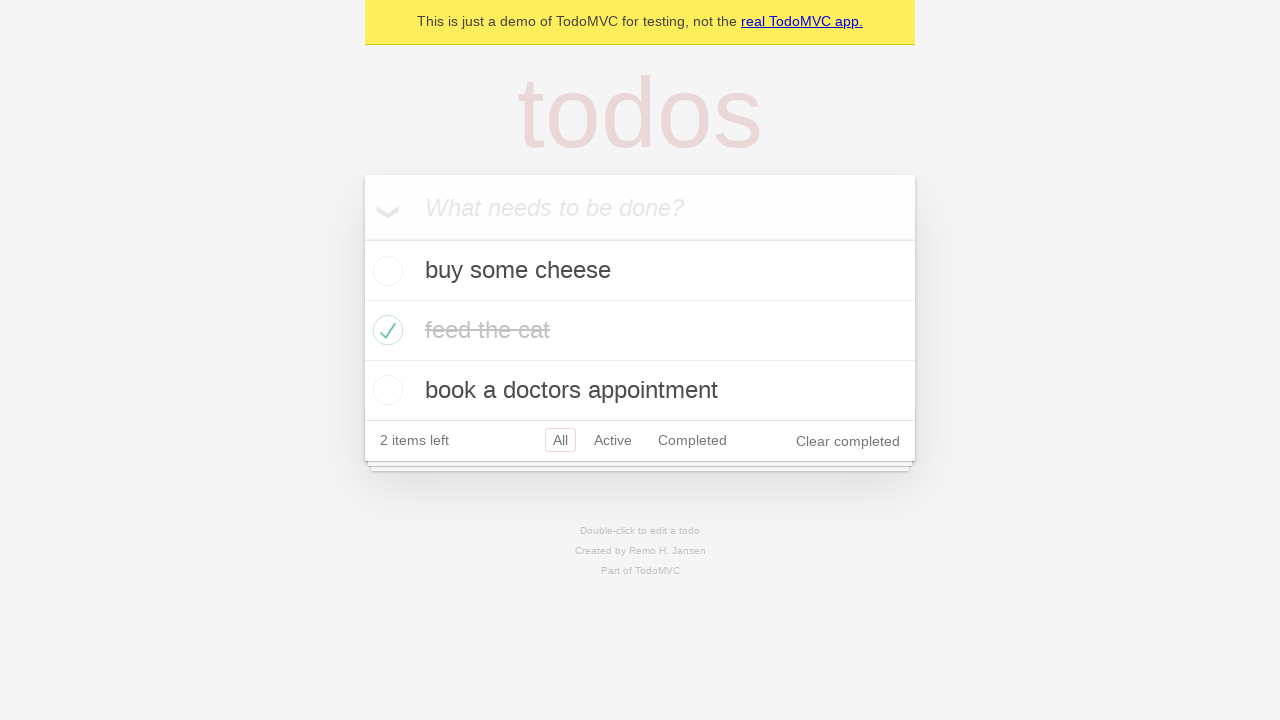

Clicked 'Active' filter link at (613, 440) on internal:role=link[name="Active"i]
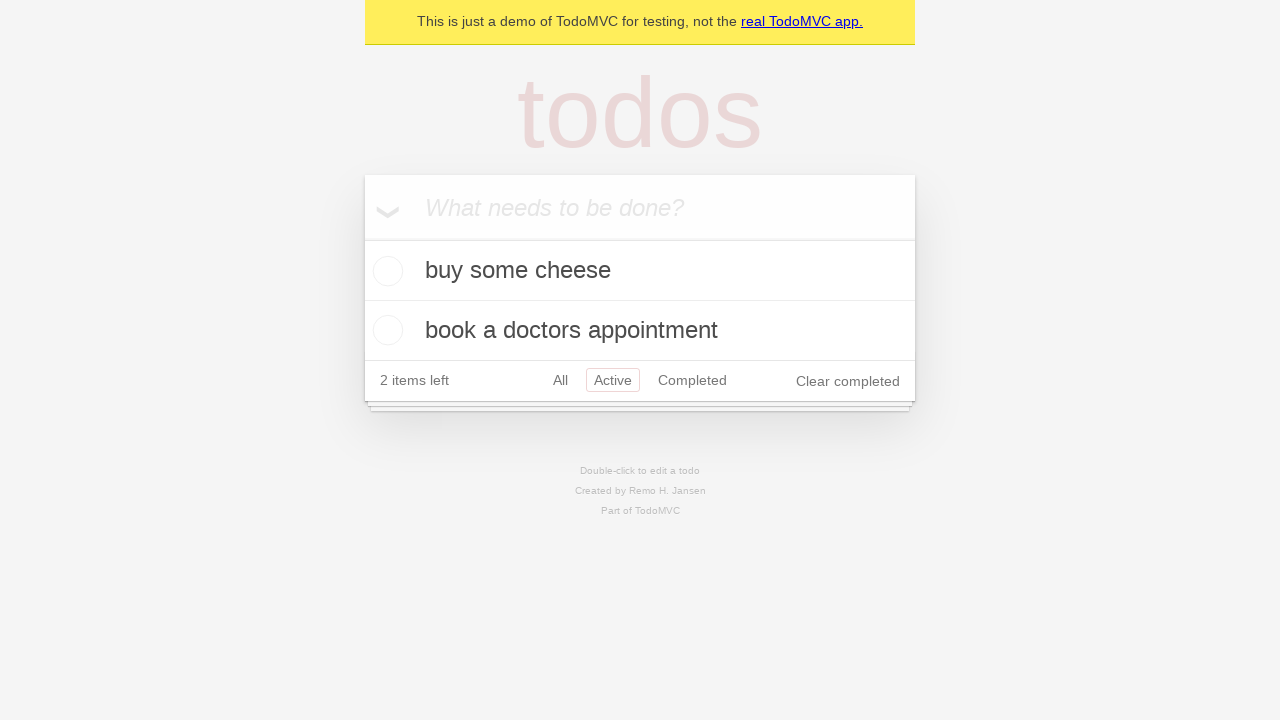

Clicked 'Completed' filter link at (692, 380) on internal:role=link[name="Completed"i]
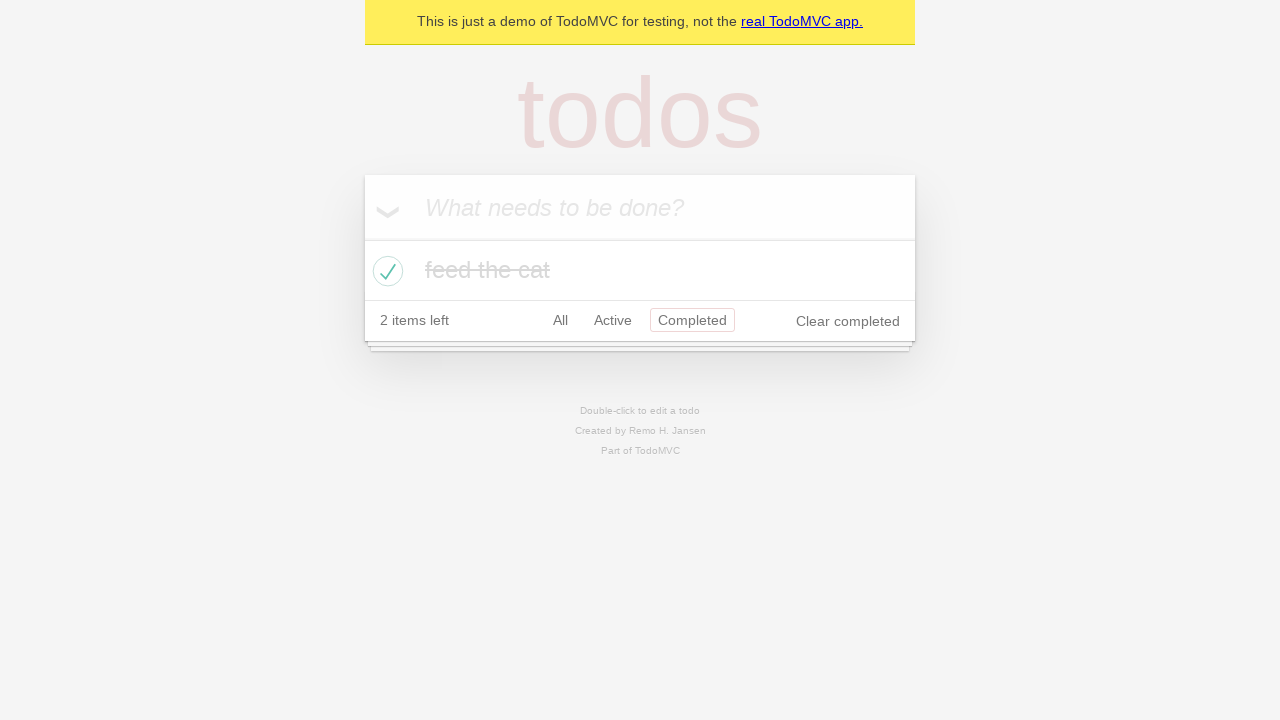

Navigated back using browser back button (from Completed to Active)
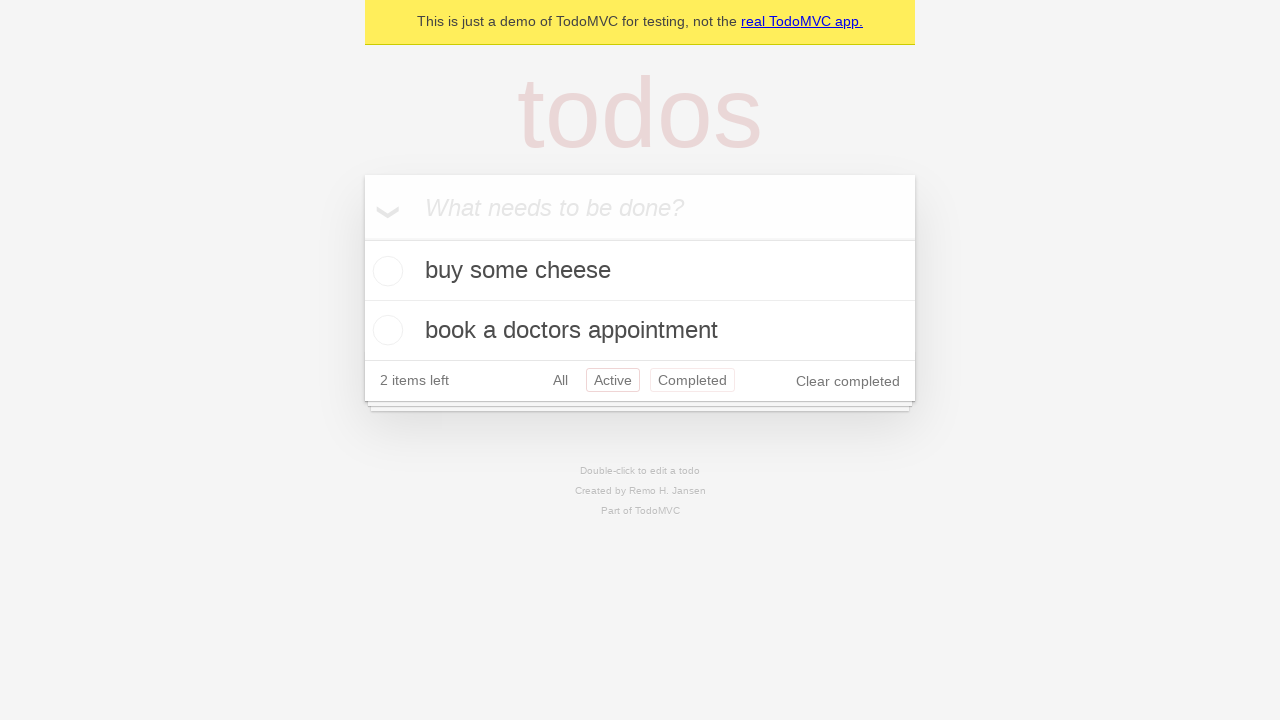

Navigated back using browser back button (from Active to All)
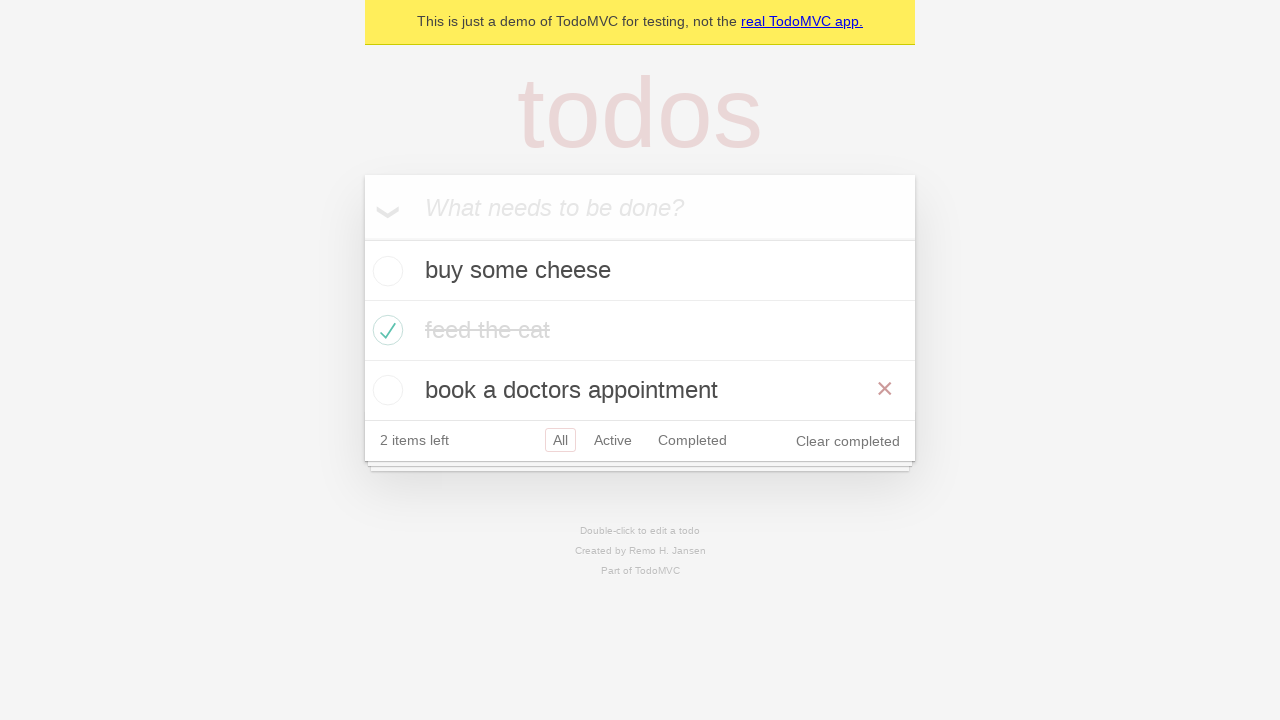

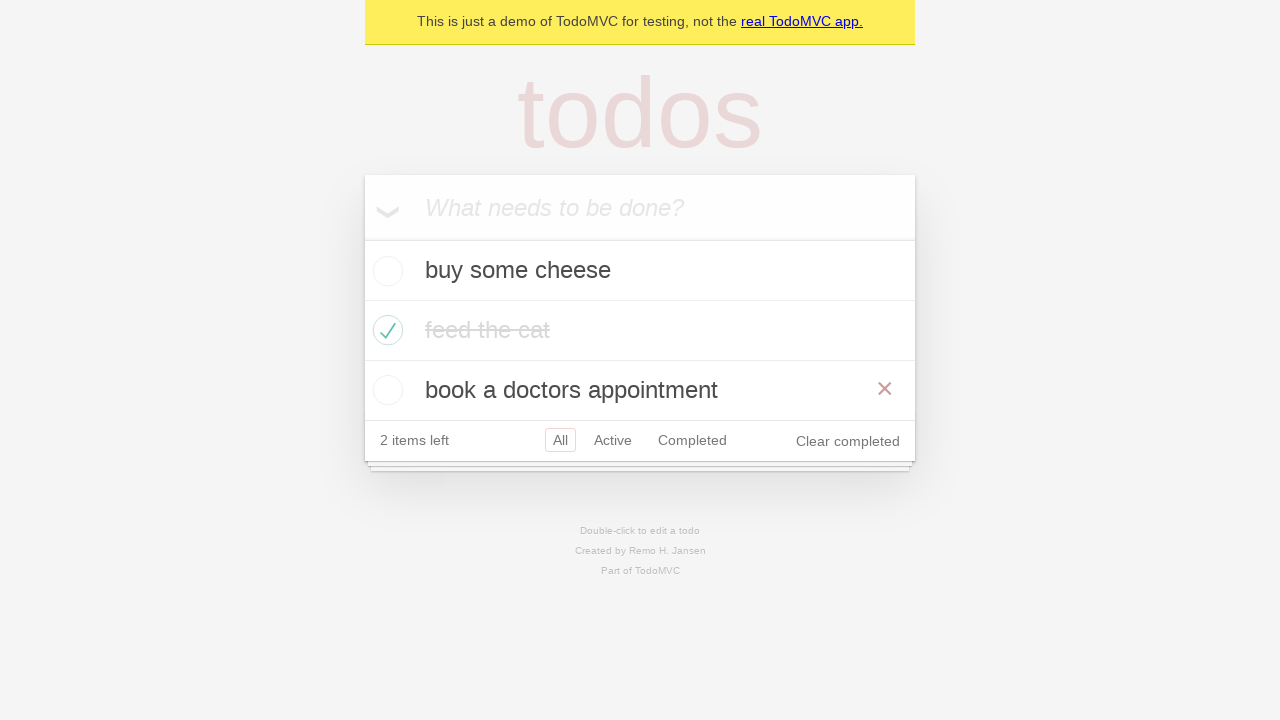